Tests opting out of A/B tests by adding the opt-out cookie before navigating to the A/B test page, then verifying the opt-out is in effect.

Starting URL: http://the-internet.herokuapp.com

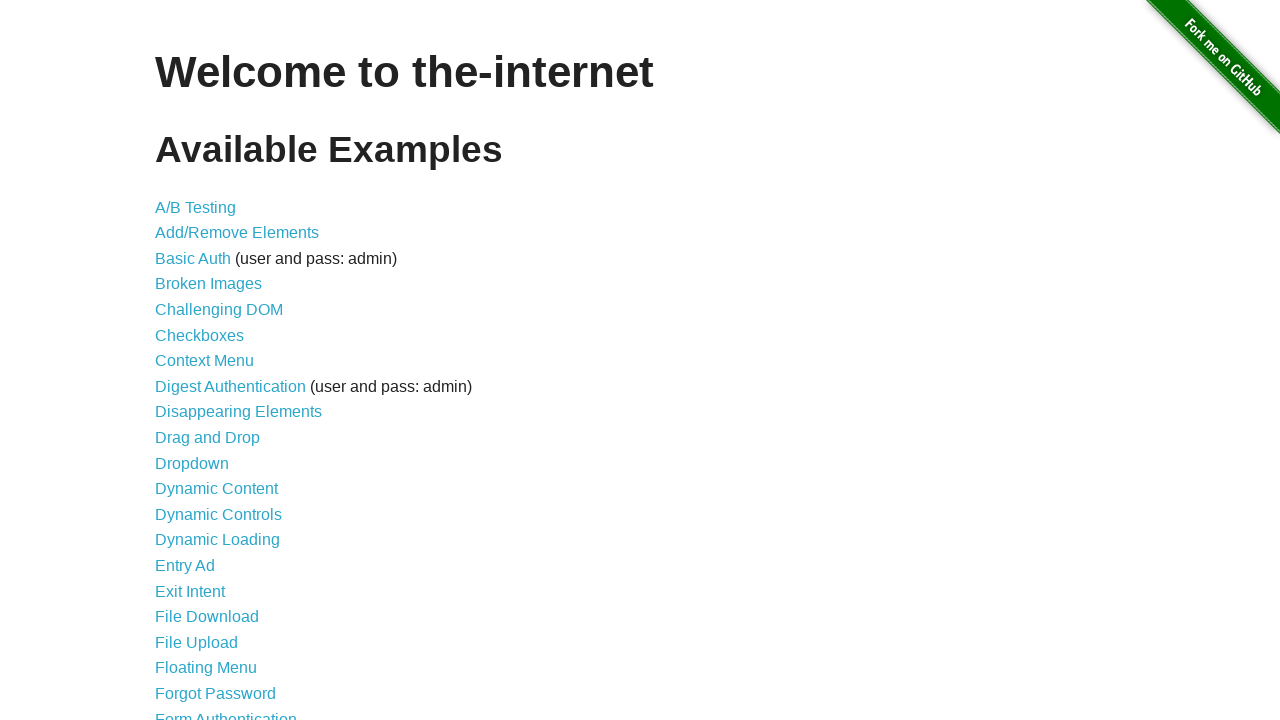

Added optimizelyOptOut cookie with value 'true' to the domain
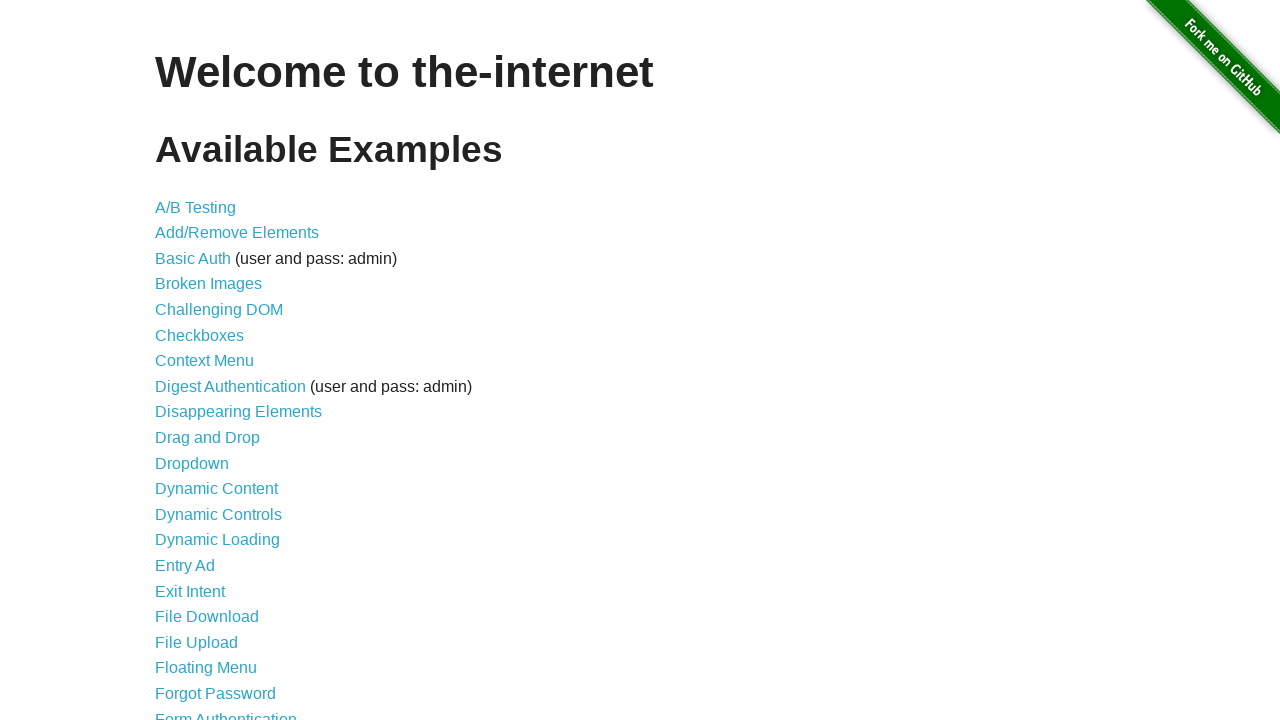

Navigated to the A/B test page
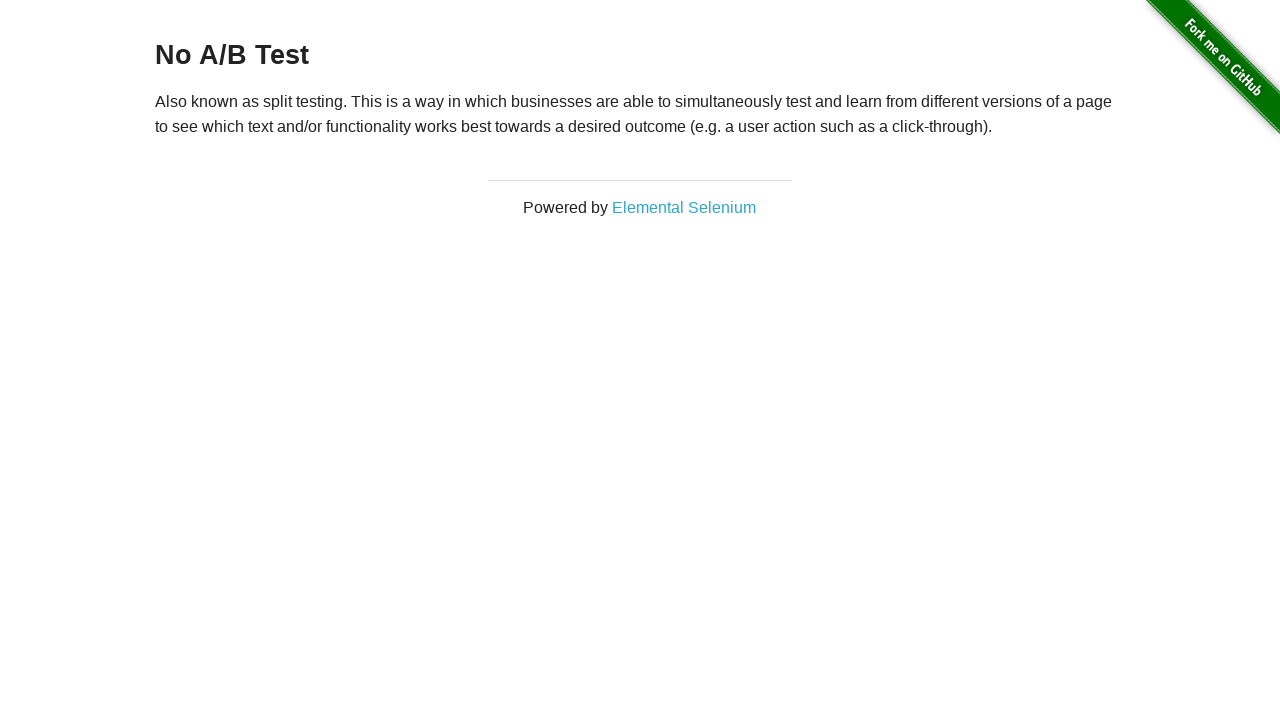

Verified opt-out version is displayed by waiting for h3 element
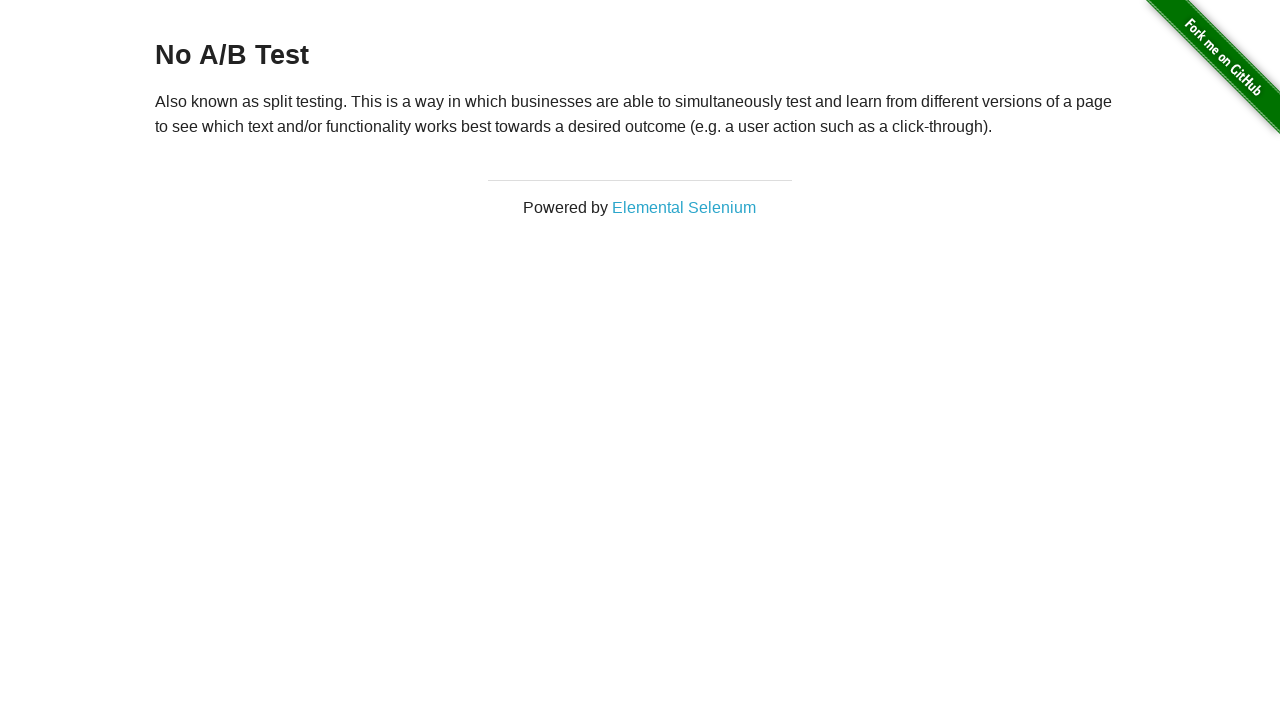

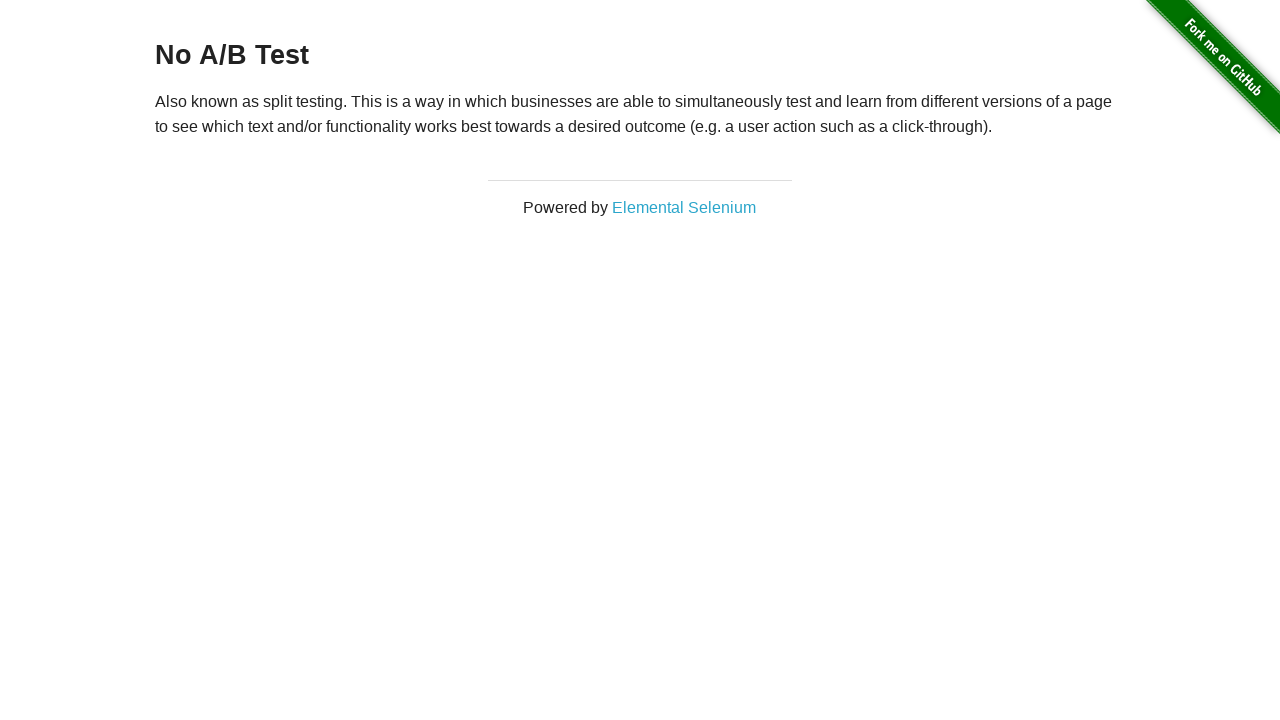